Tests a simple form by filling in first name, last name, city, and country fields, then submitting the form.

Starting URL: http://suninjuly.github.io/simple_form_find_task.html

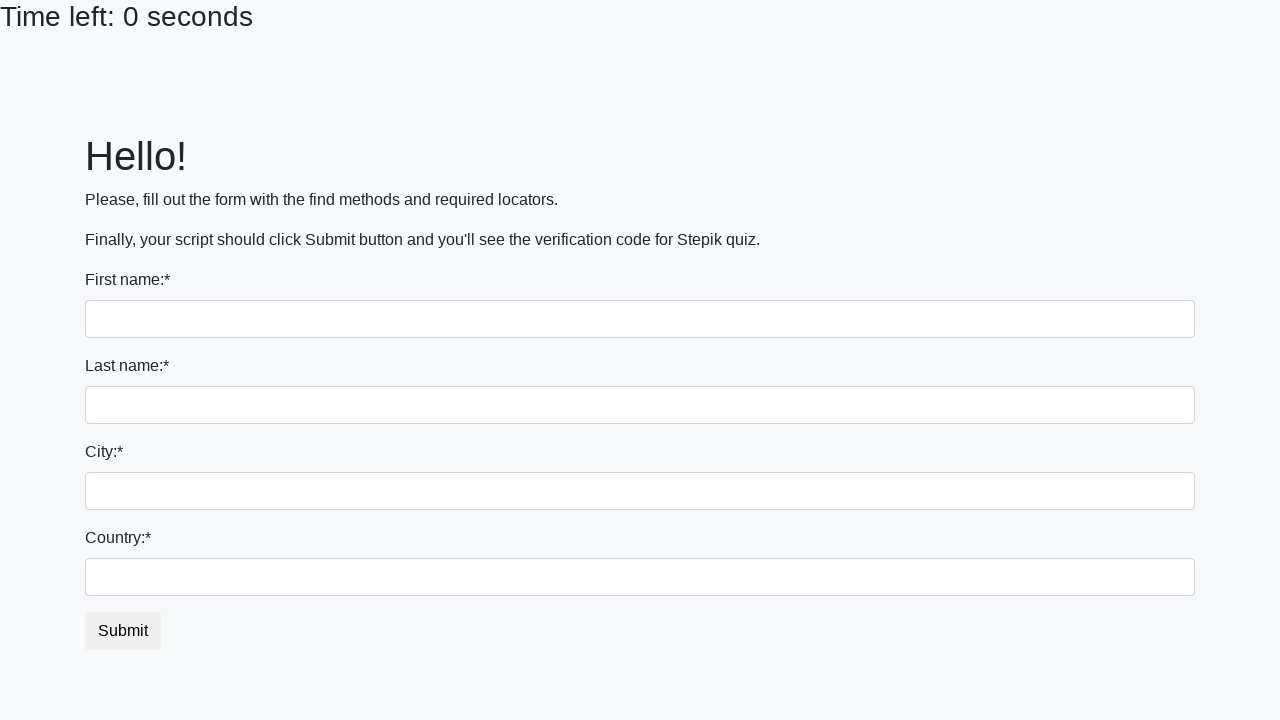

Filled first name field with 'Ivan' on input:first-of-type
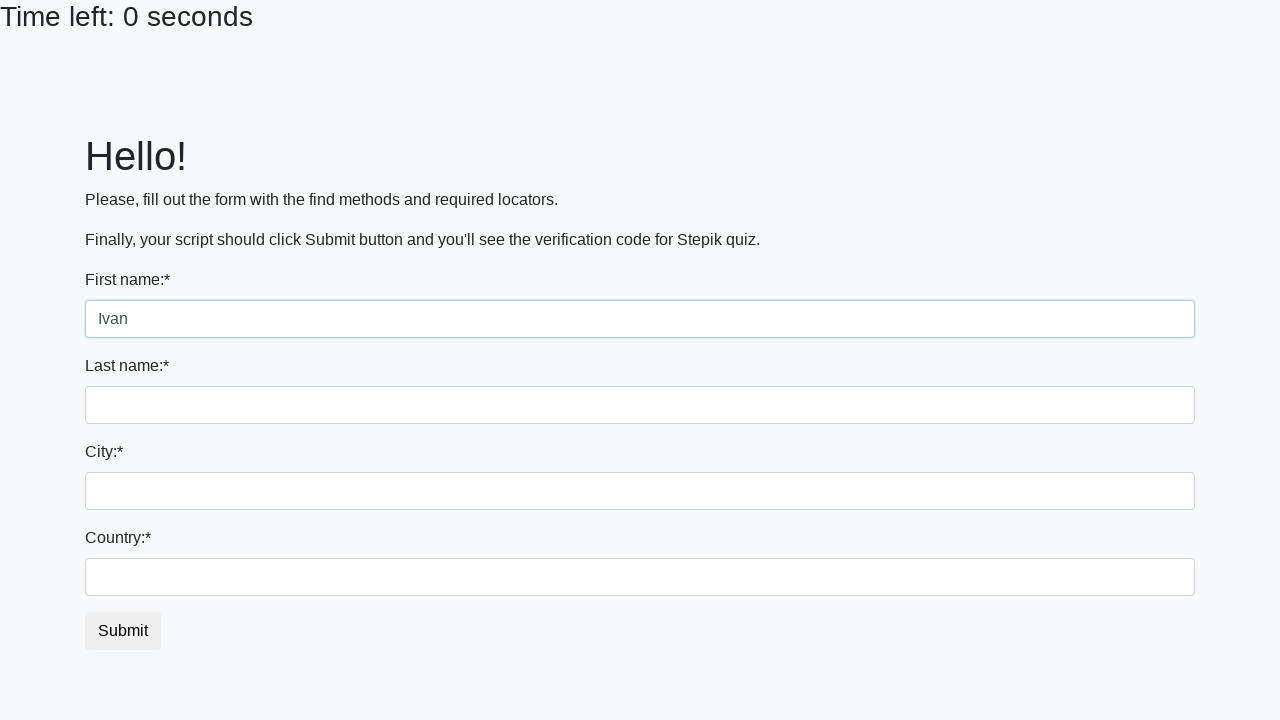

Filled last name field with 'Petrov' on input[name='last_name']
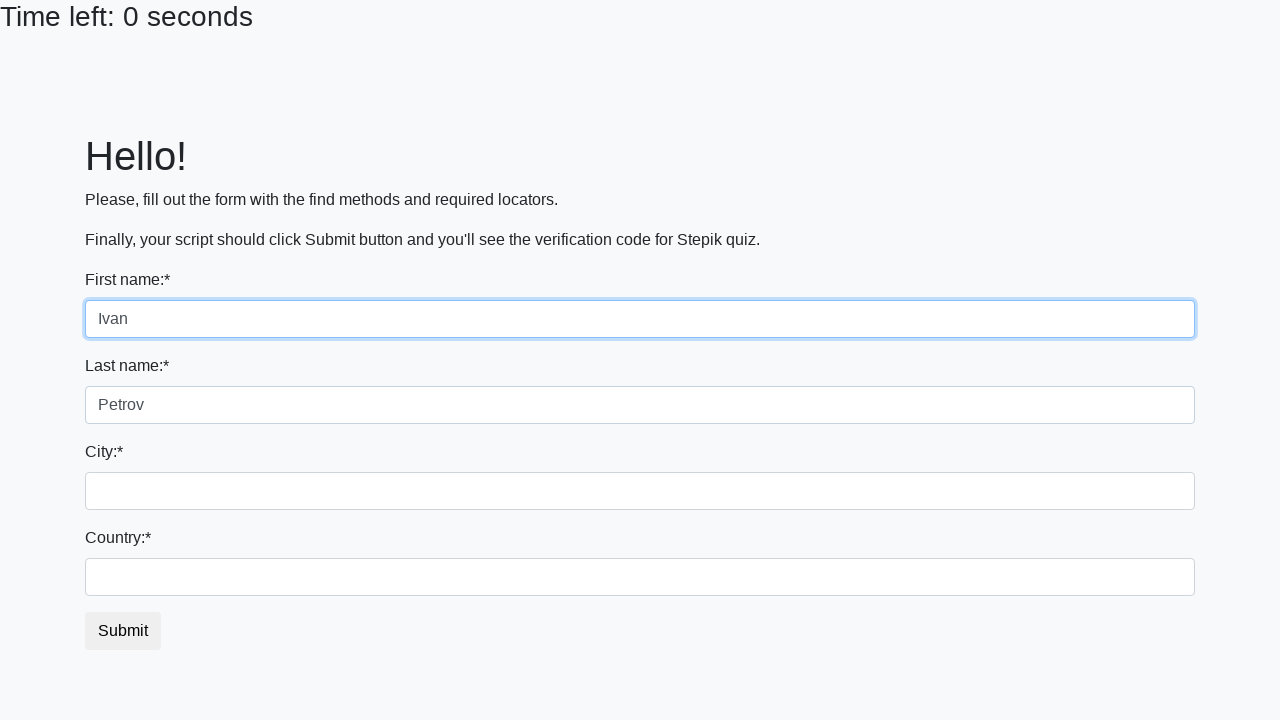

Filled city field with 'Smolensk' on .city
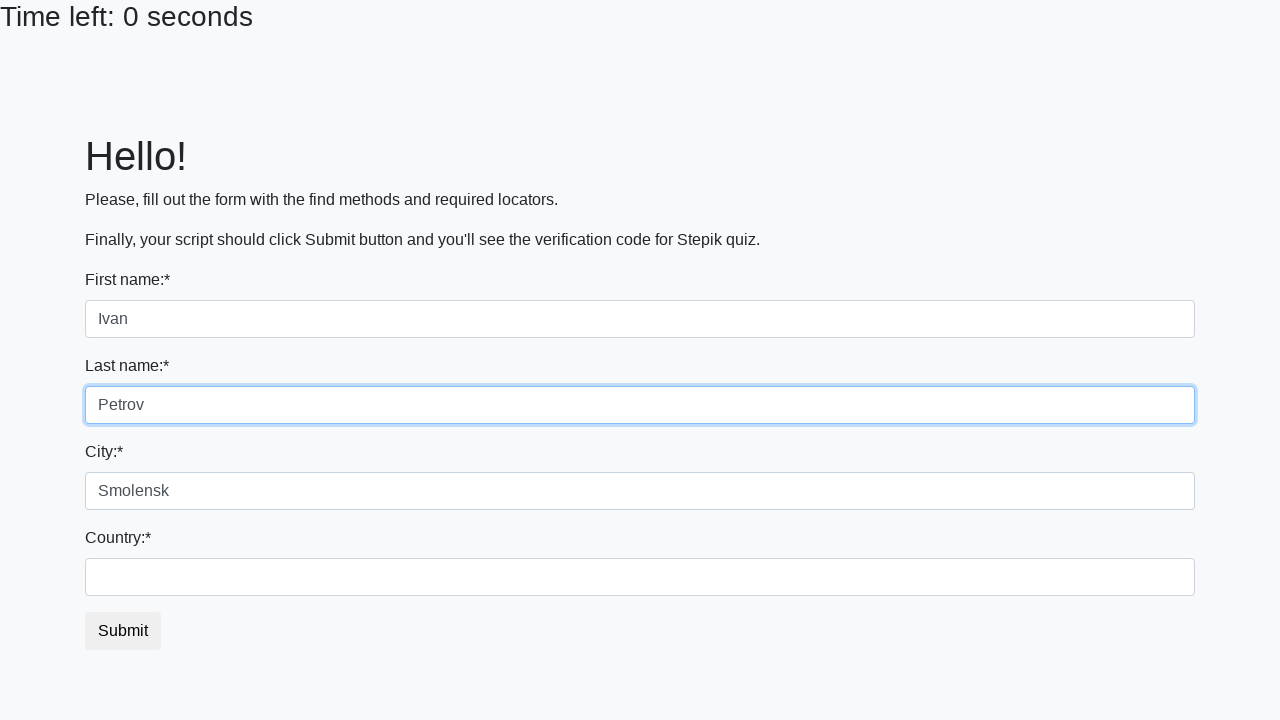

Filled country field with 'Russia' on #country
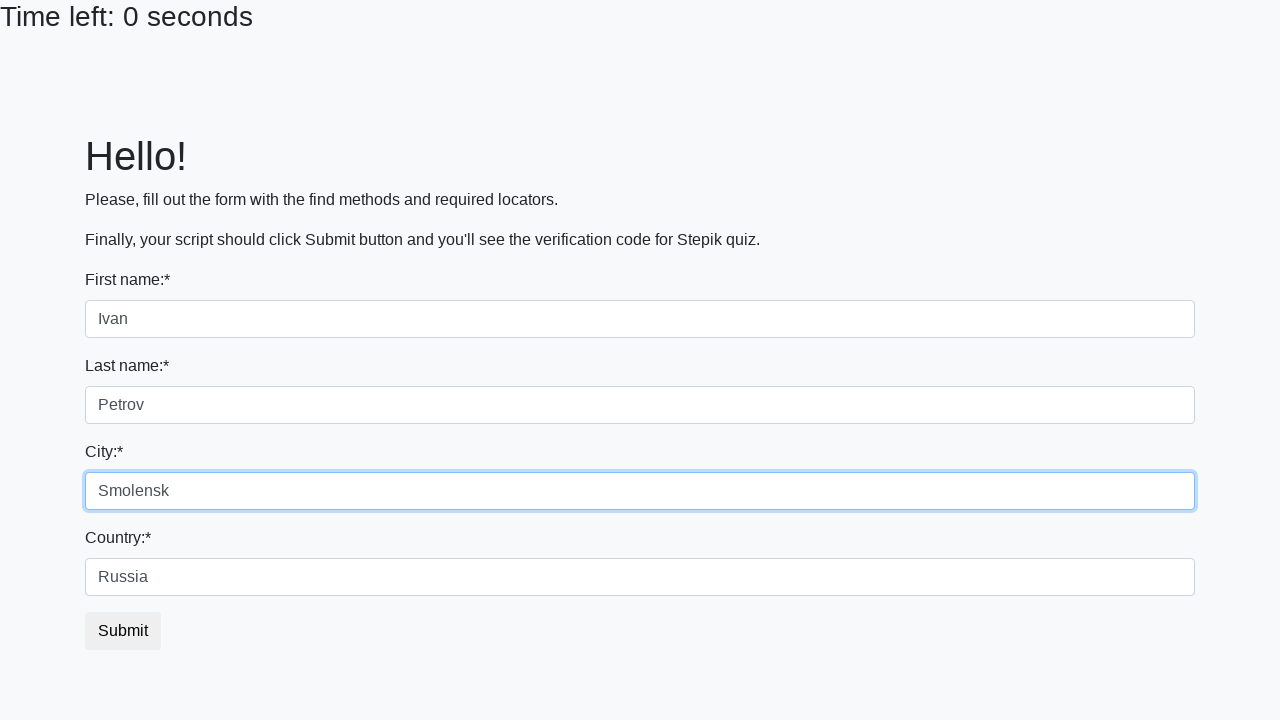

Clicked submit button to submit the form at (123, 631) on button.btn
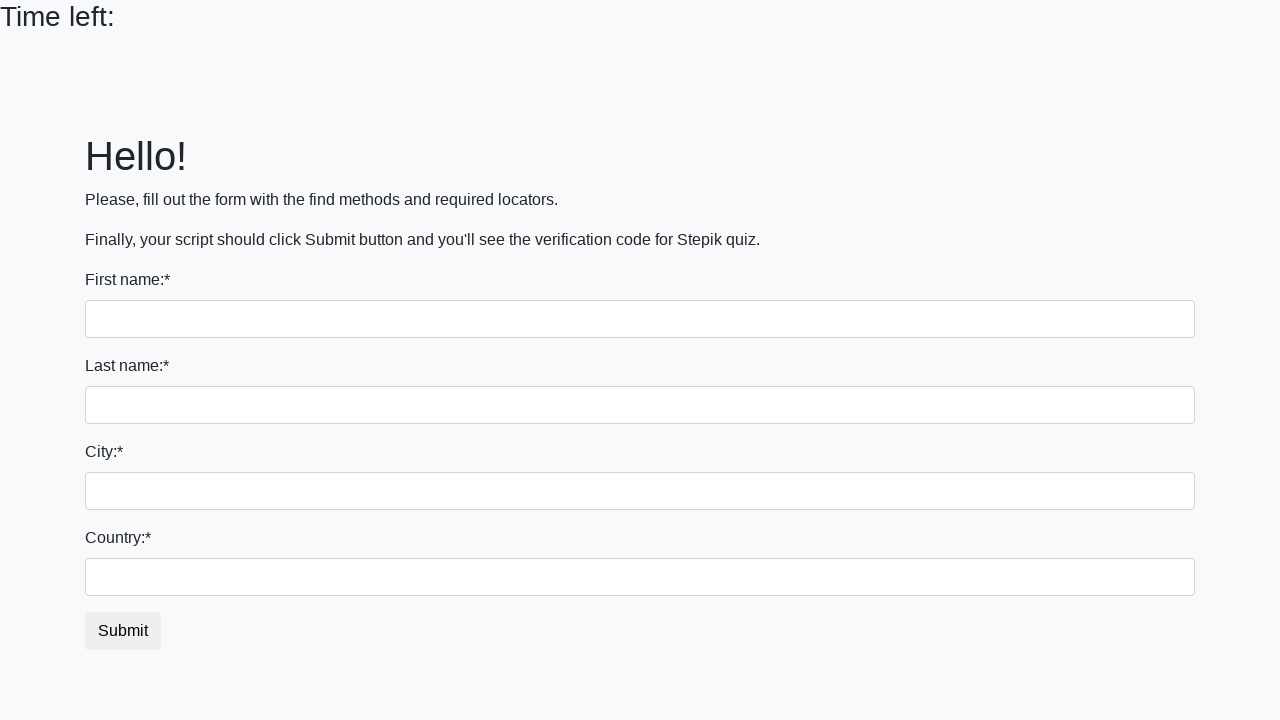

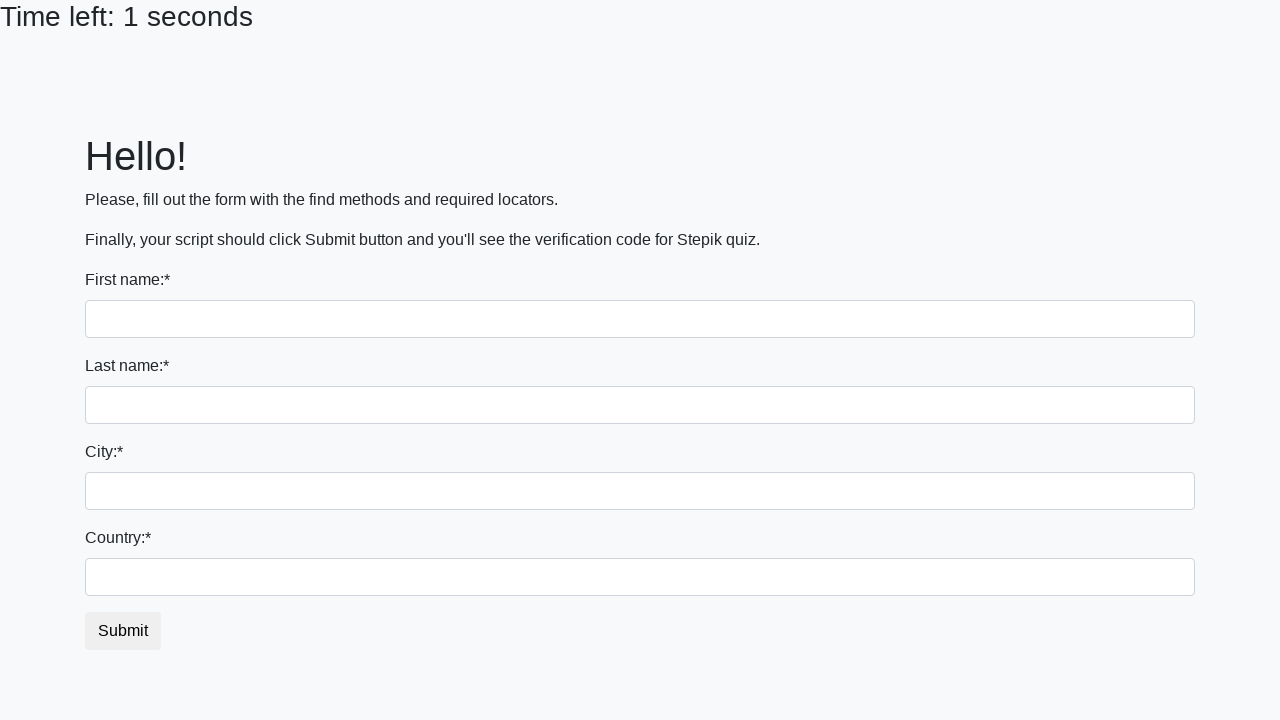